Navigates to Flipkart homepage and verifies that page elements are loaded successfully

Starting URL: https://www.flipkart.com/

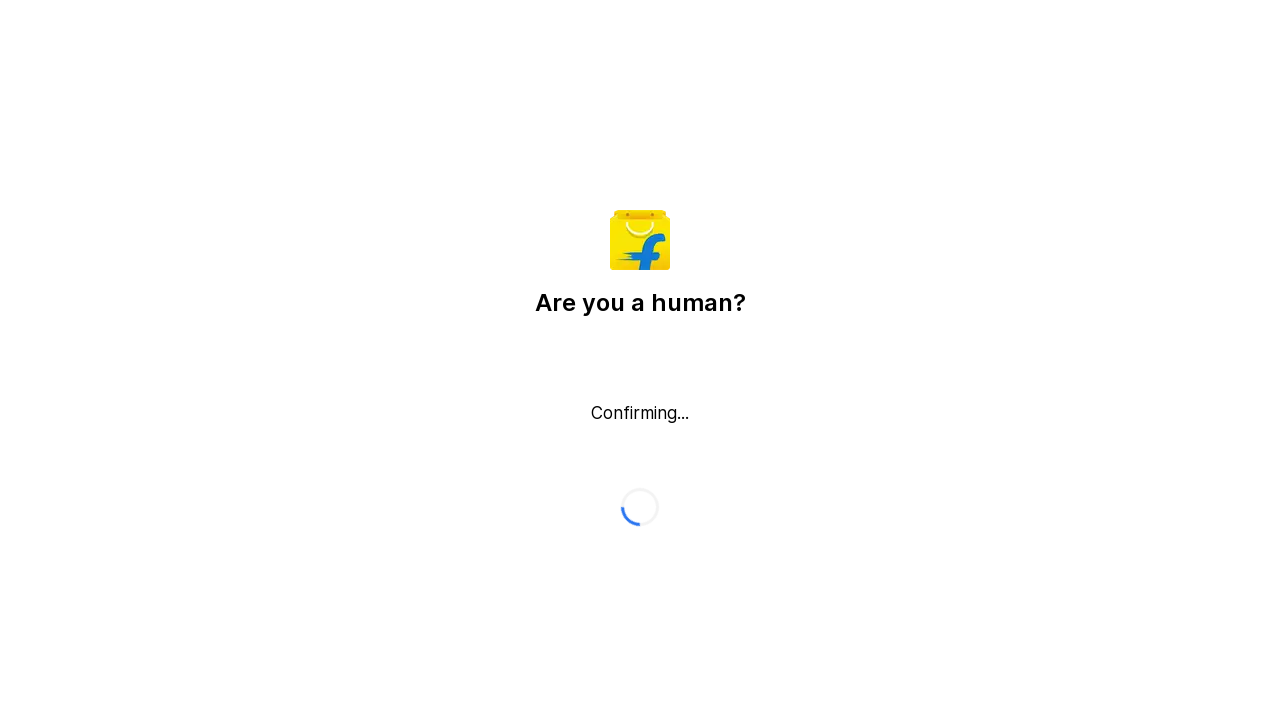

Waited for page elements to be attached to DOM
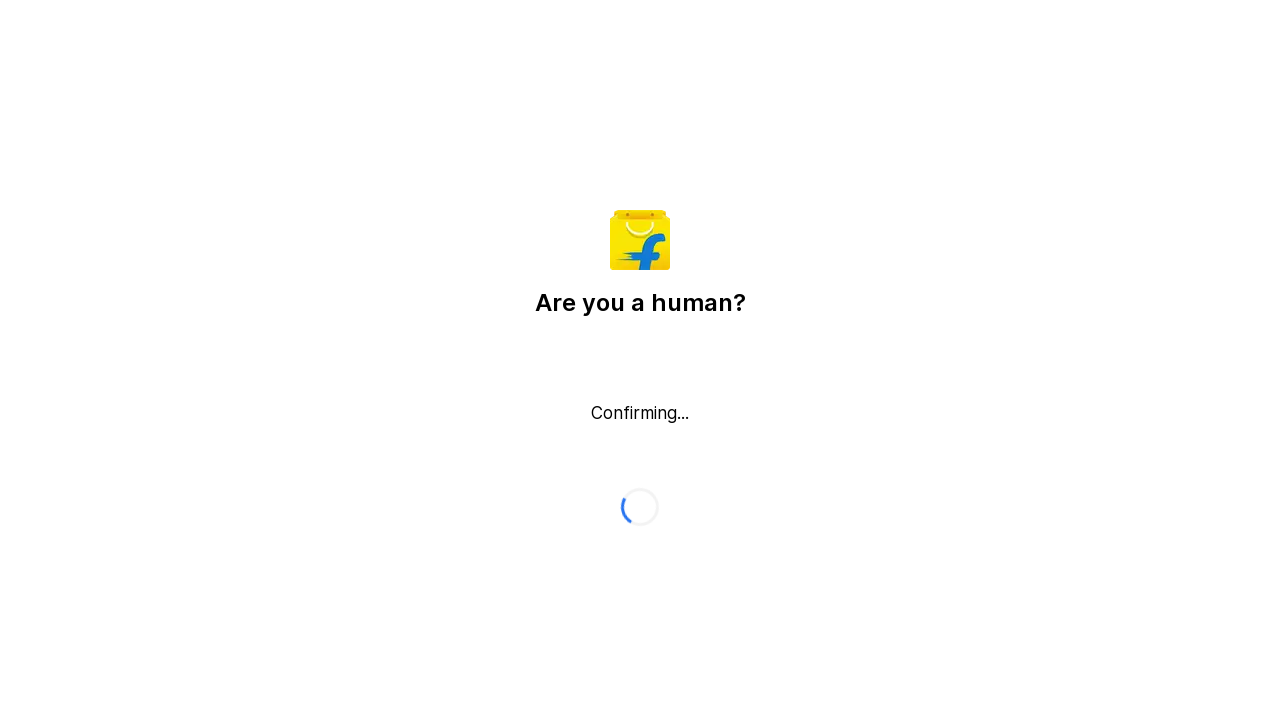

Verified Flipkart homepage DOM content has loaded
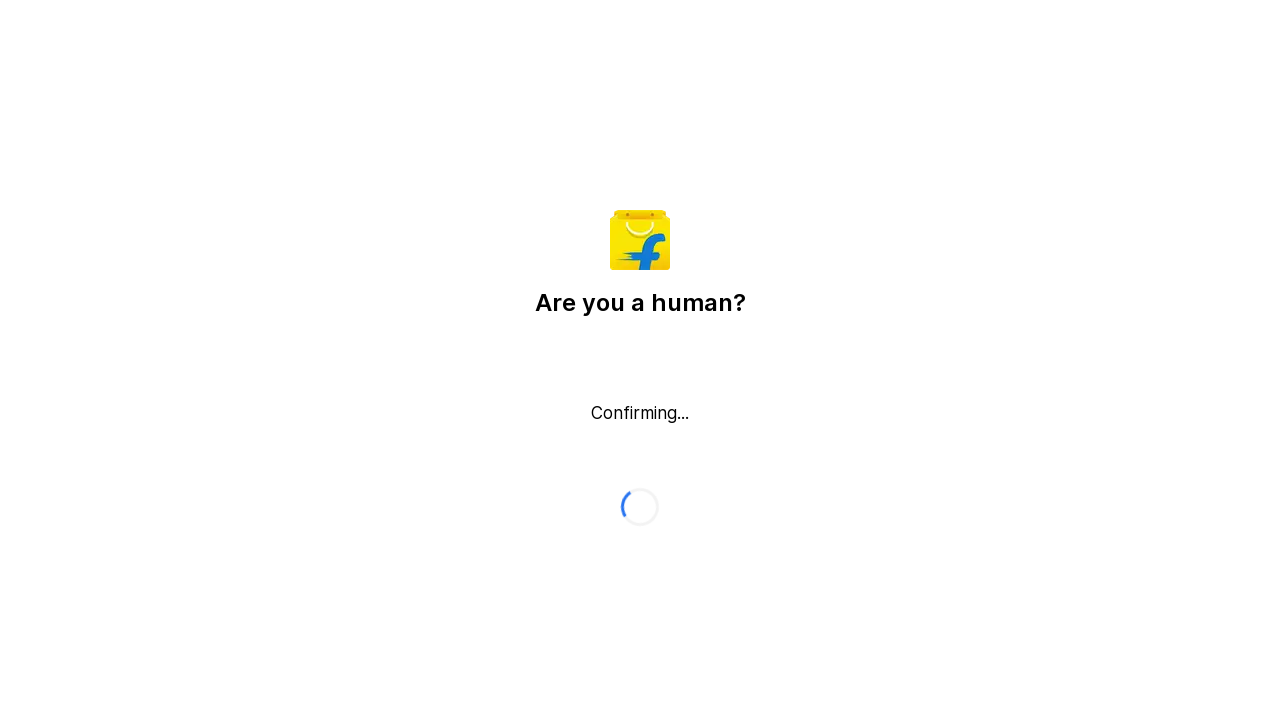

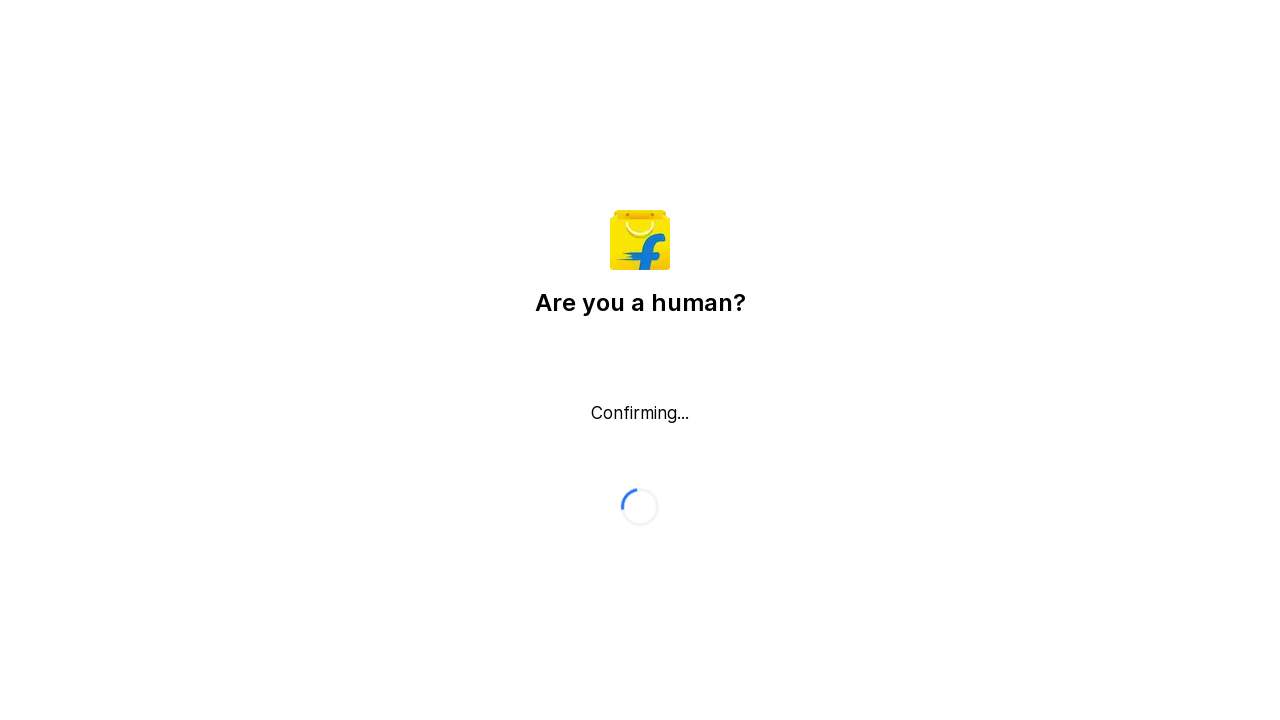